Tests sorting the Due column in ascending order by clicking the column header and verifying the values are sorted correctly

Starting URL: http://the-internet.herokuapp.com/tables

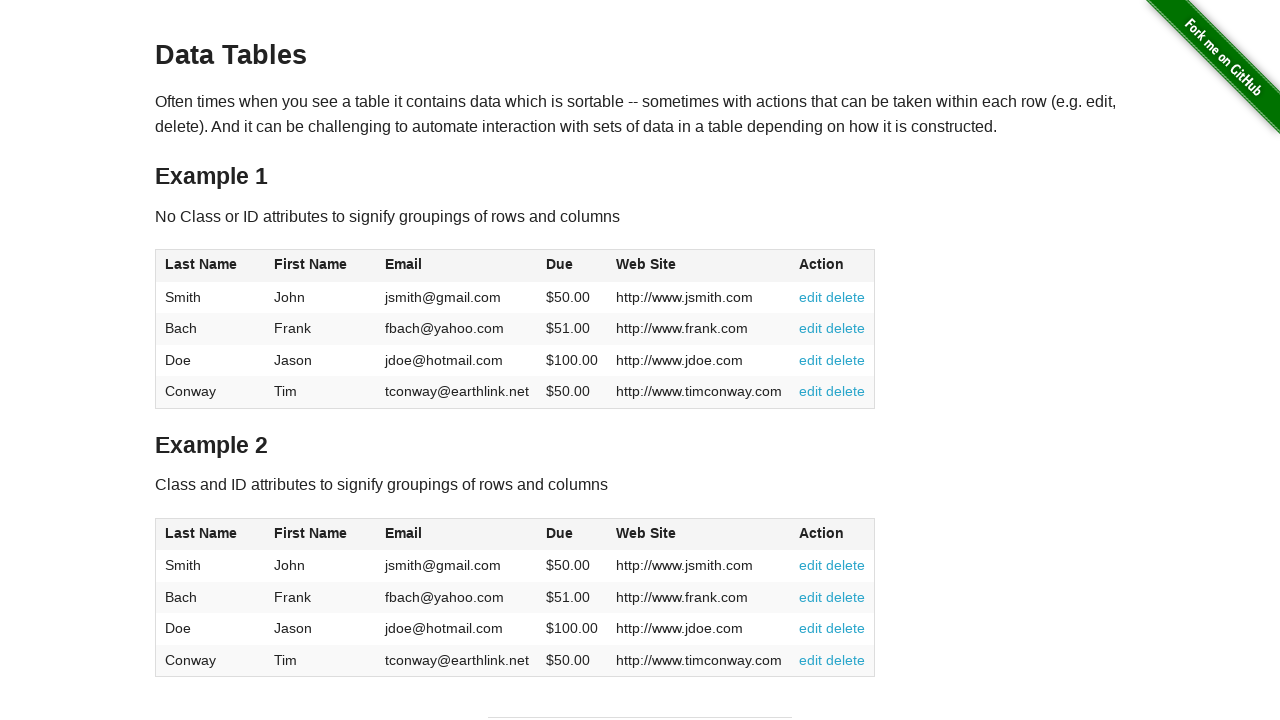

Clicked Due column header to sort in ascending order at (572, 266) on #table1 thead tr th:nth-child(4)
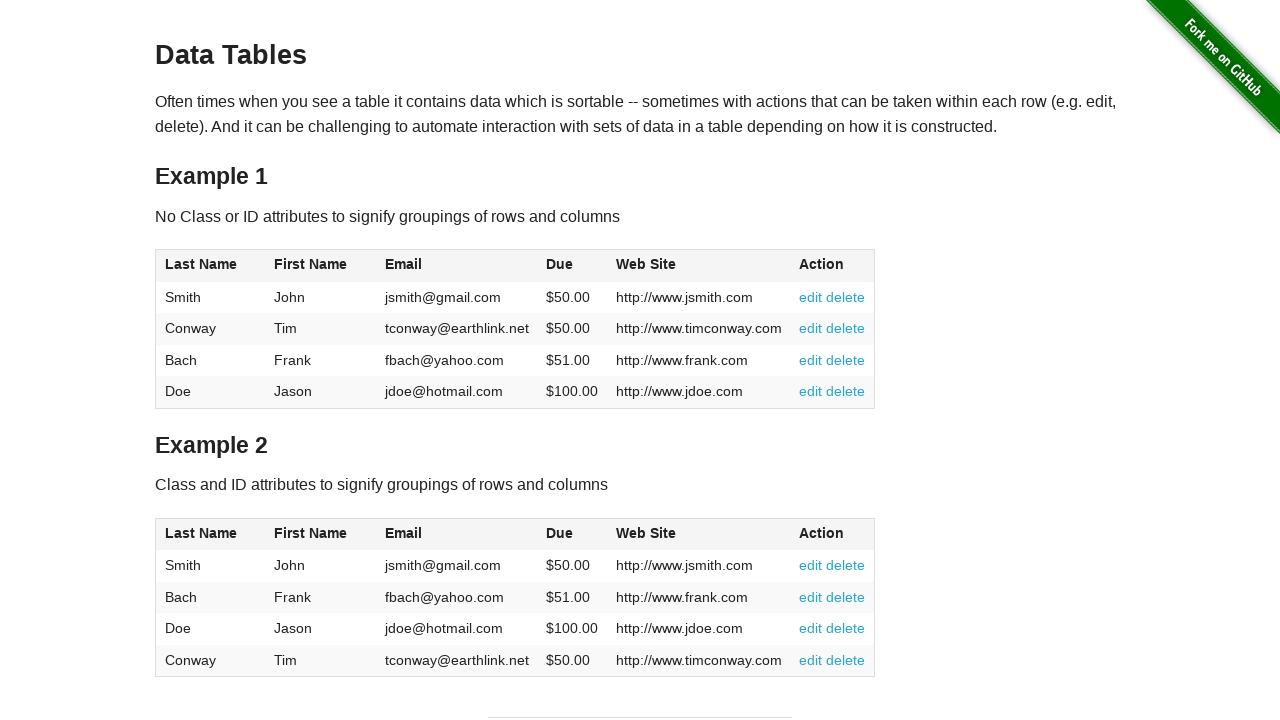

Due column data loaded and ready for verification
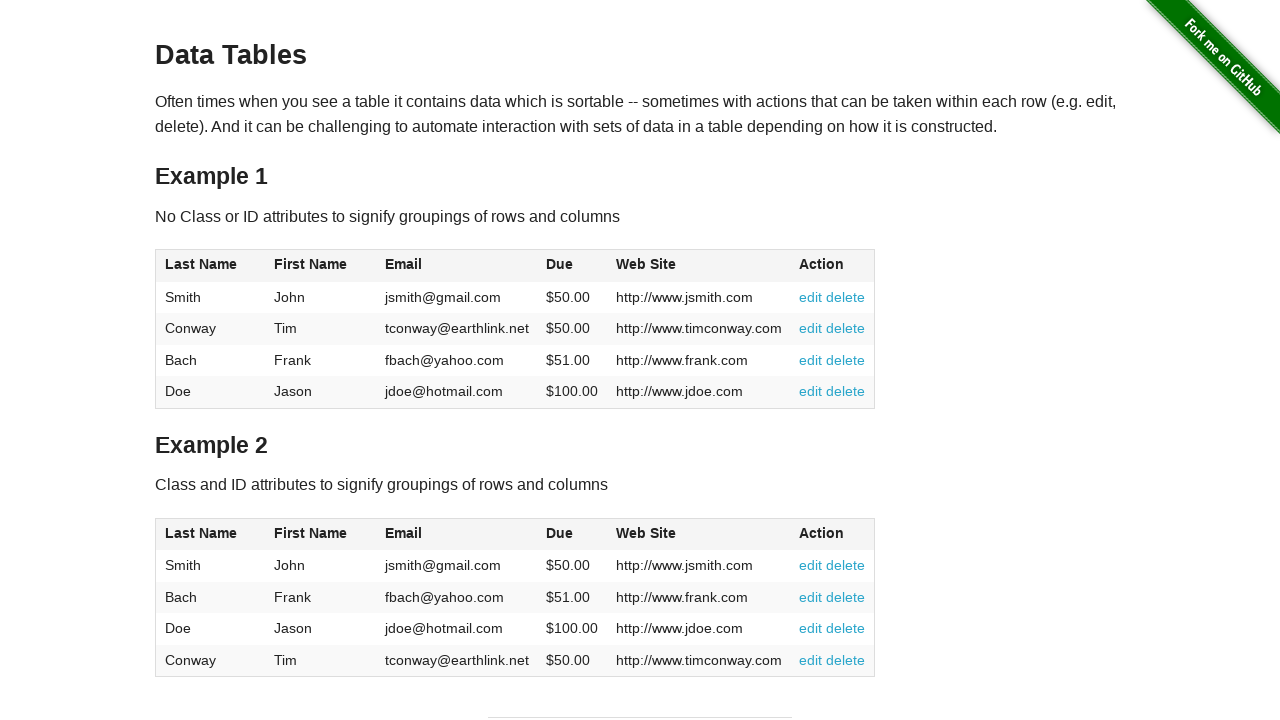

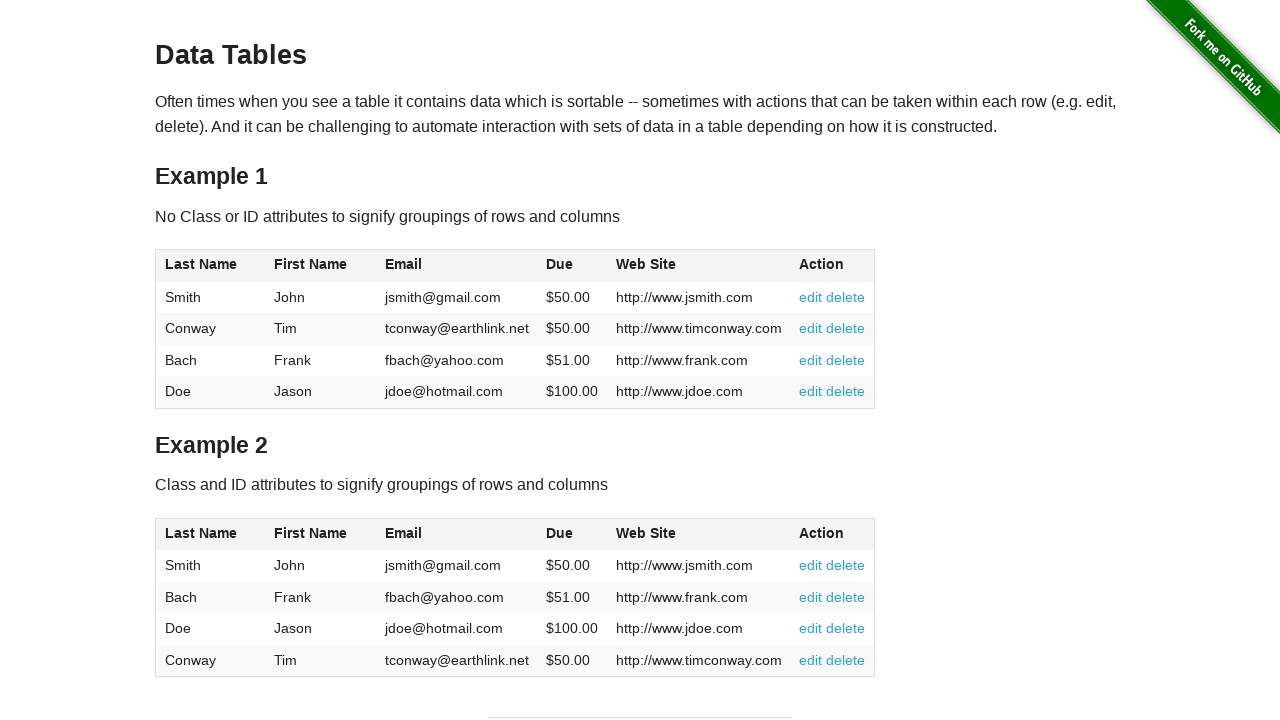